Navigates to vTiger CRM demo page and verifies the Sign in button element is present and retrieves its location on the page.

Starting URL: https://demo.vtiger.com/vtigercrm/

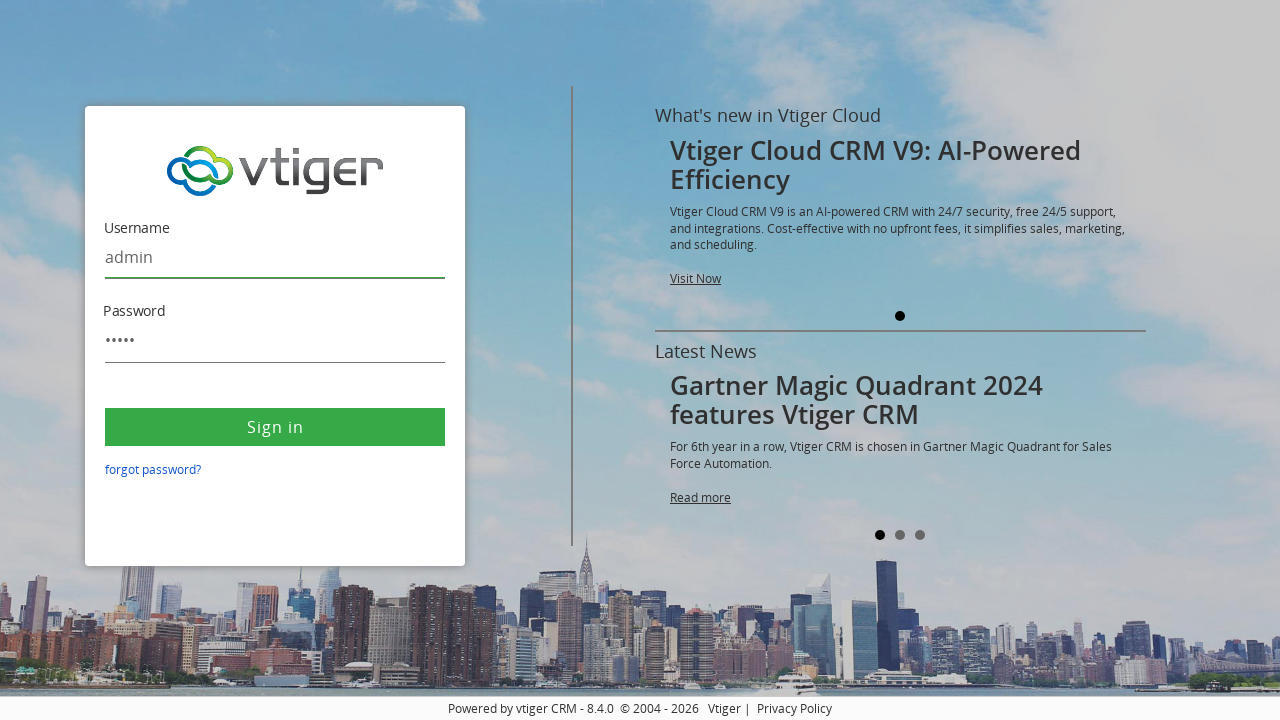

Located Sign in button element
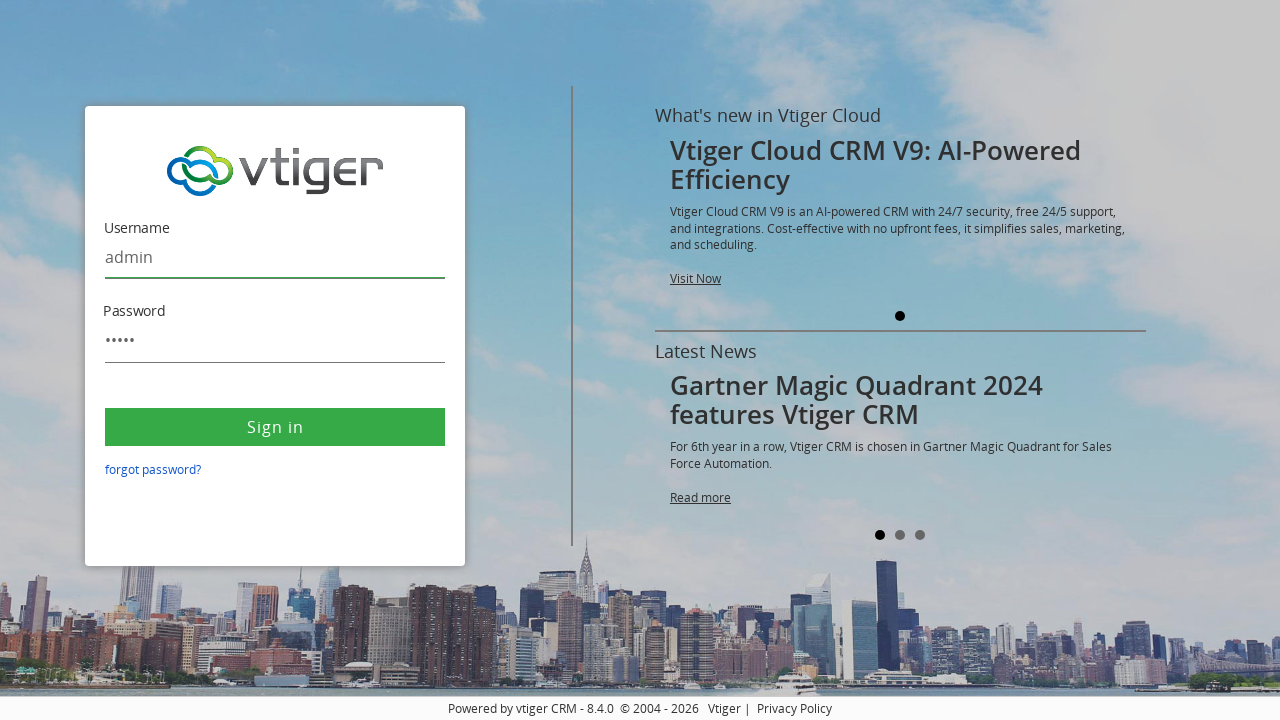

Sign in button is now visible
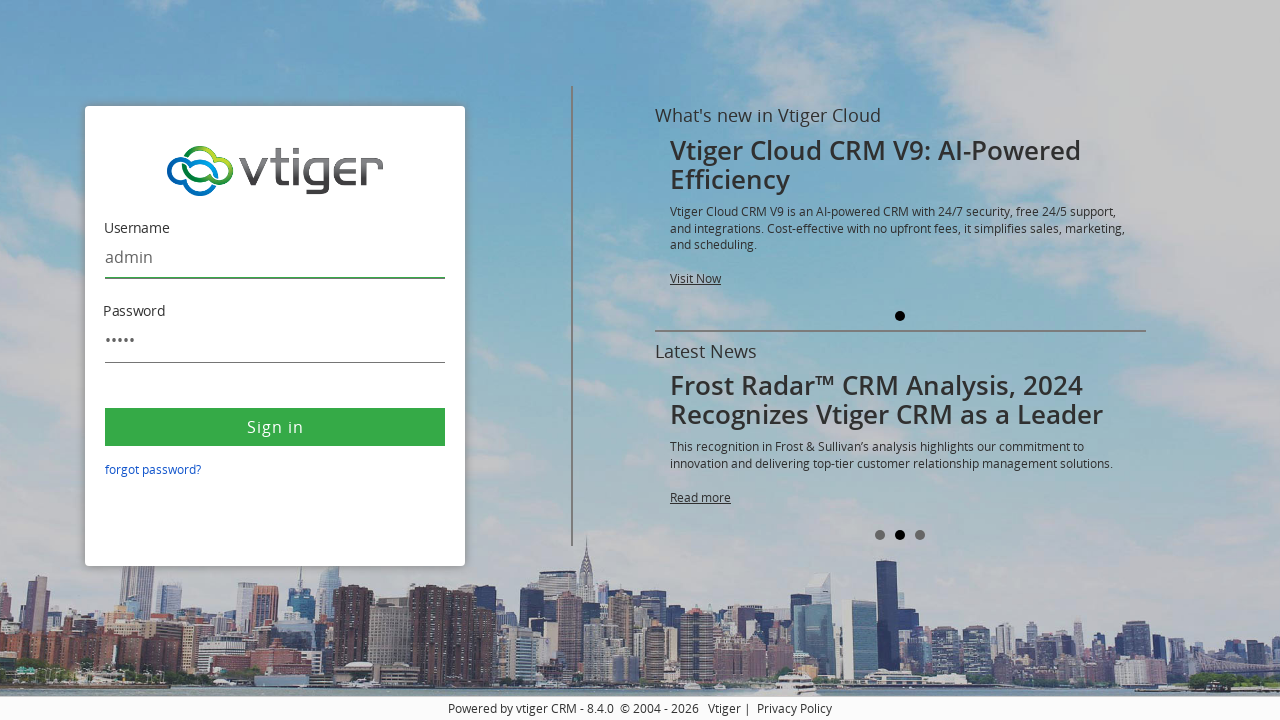

Retrieved Sign in button location: x=105.40625, y=407.578125
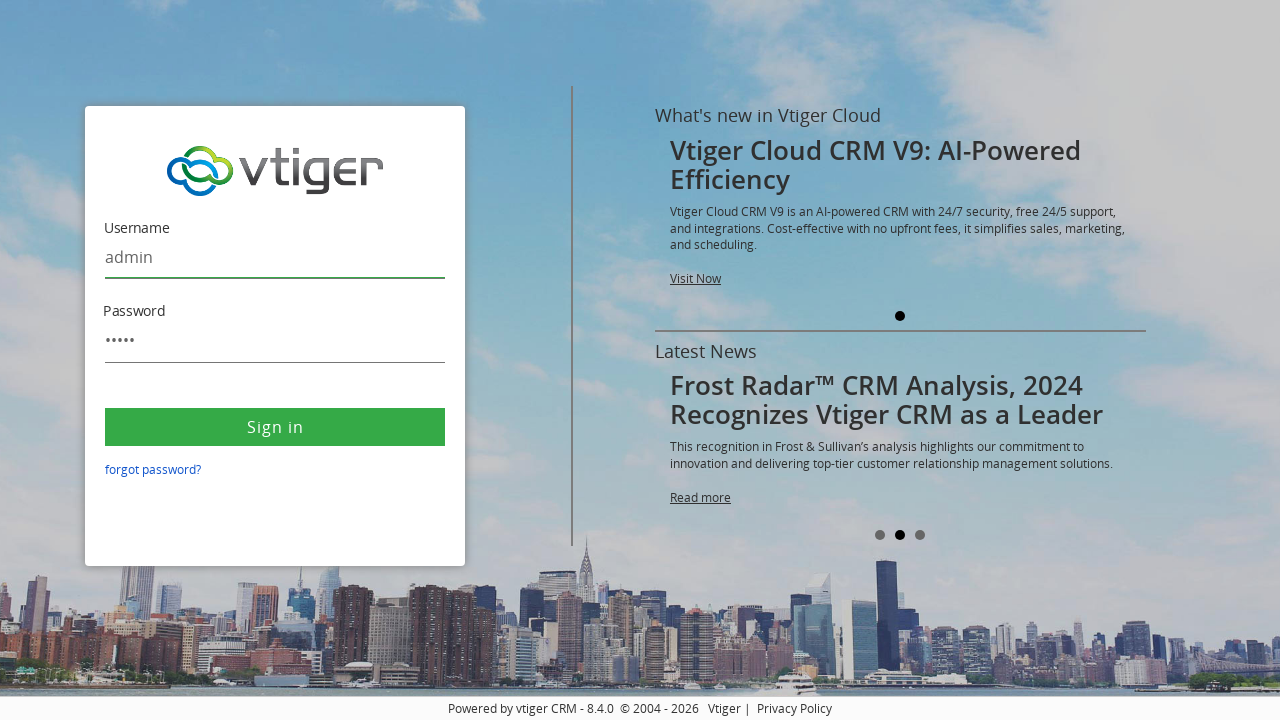

Printed Sign in button location to console: x=105.40625, y=407.578125
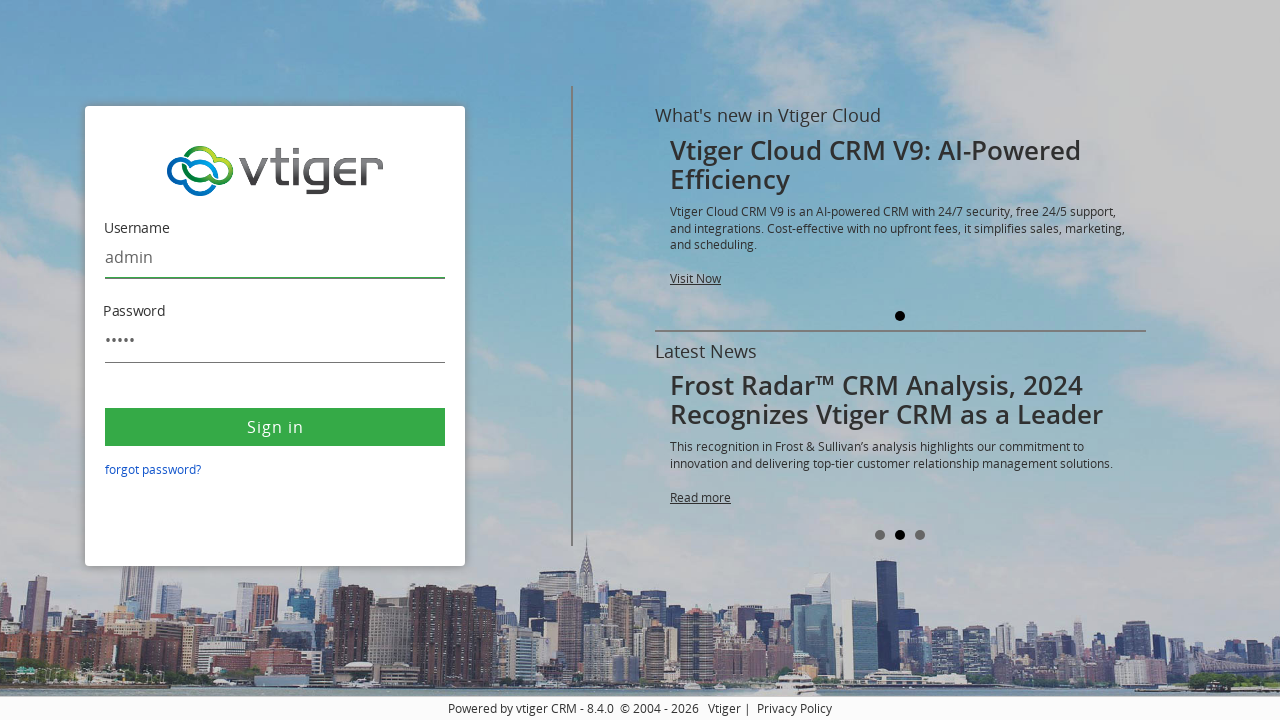

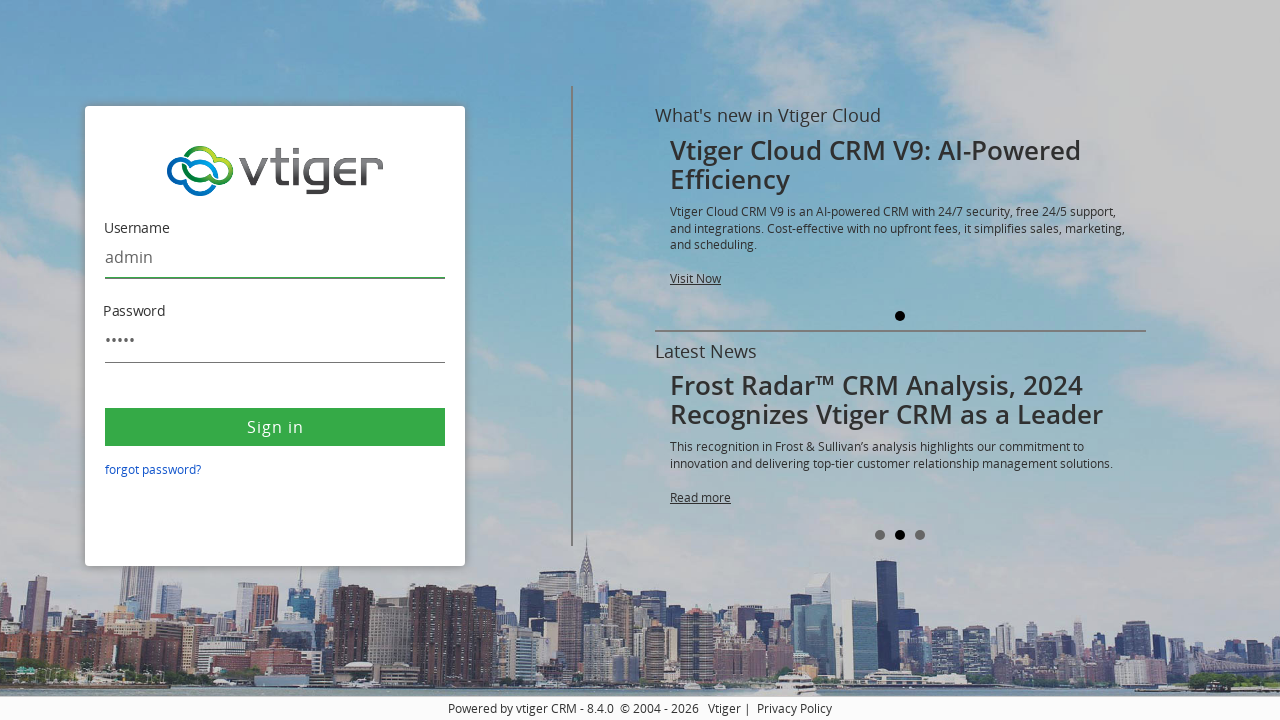